Tests JavaScript confirm dialog by clicking the confirm button and dismissing it

Starting URL: https://the-internet.herokuapp.com/javascript_alerts

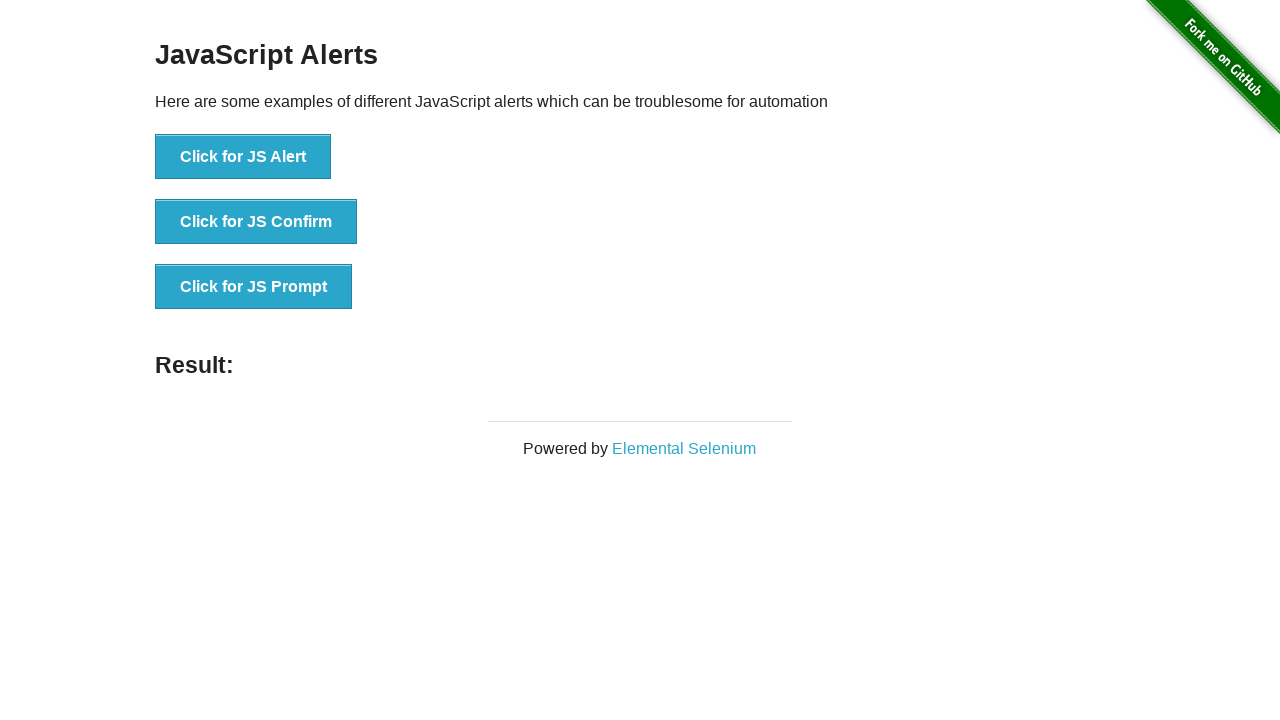

Clicked the 'Click for JS Confirm' button at (256, 222) on xpath=//button[text()='Click for JS Confirm']
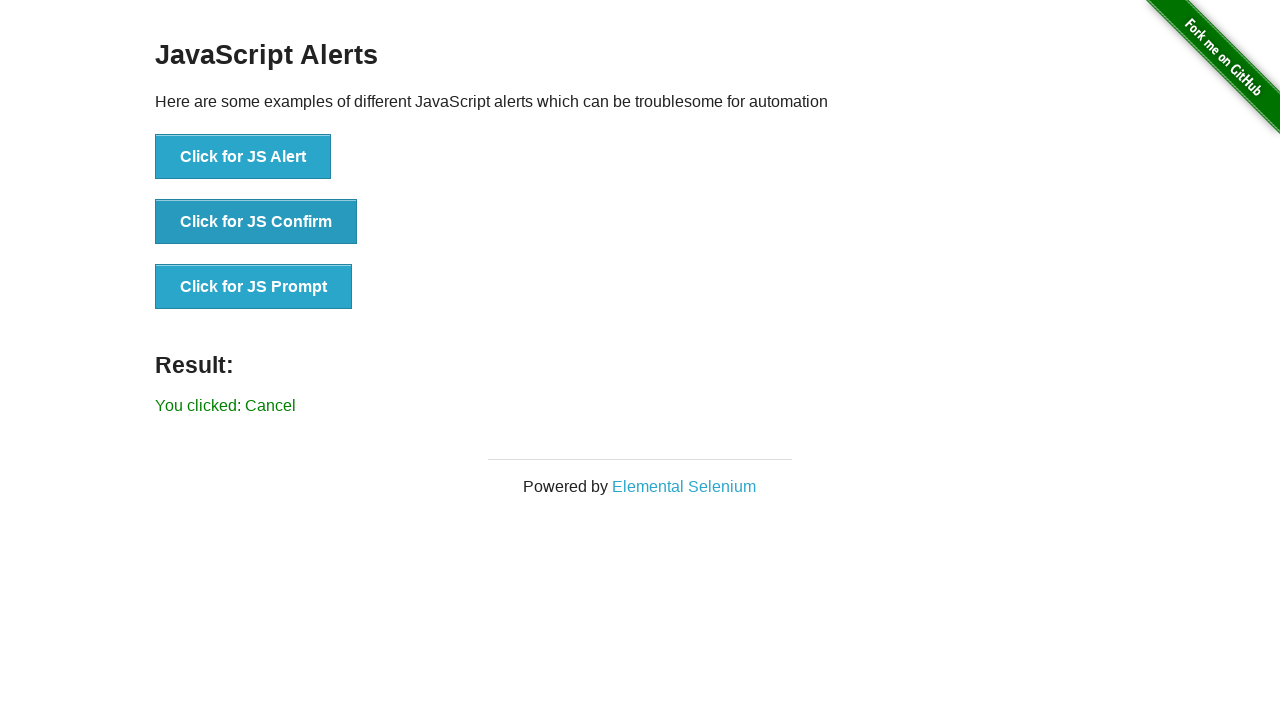

Set up dialog handler to dismiss the JavaScript confirm dialog
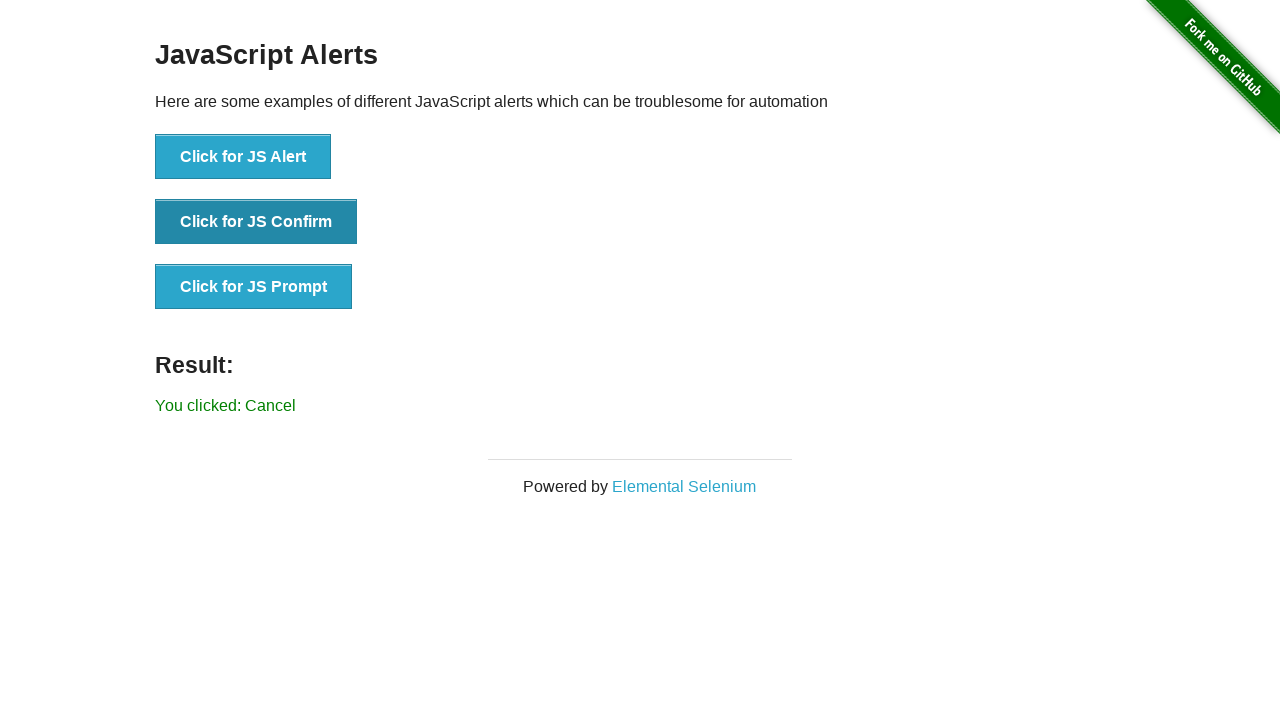

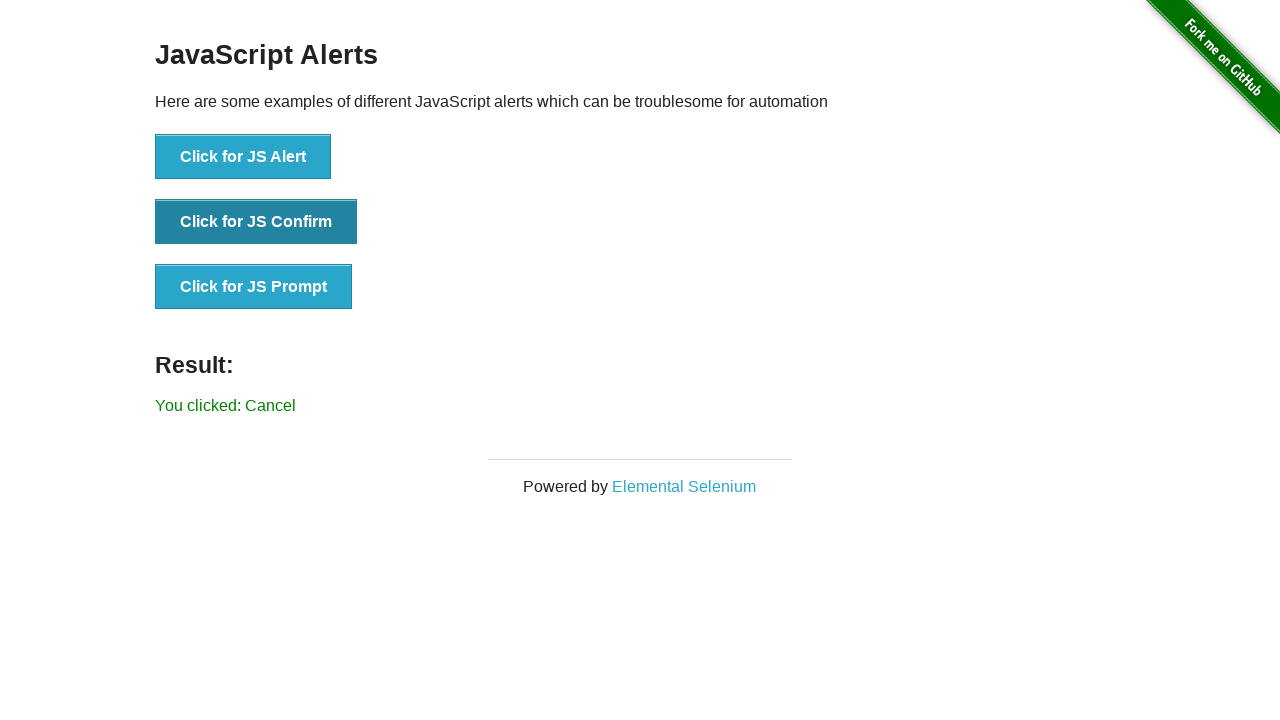